Navigates to Nested Frames, switches to parent frame then child iframe, and verifies "Child Iframe" text

Starting URL: https://demoqa.com

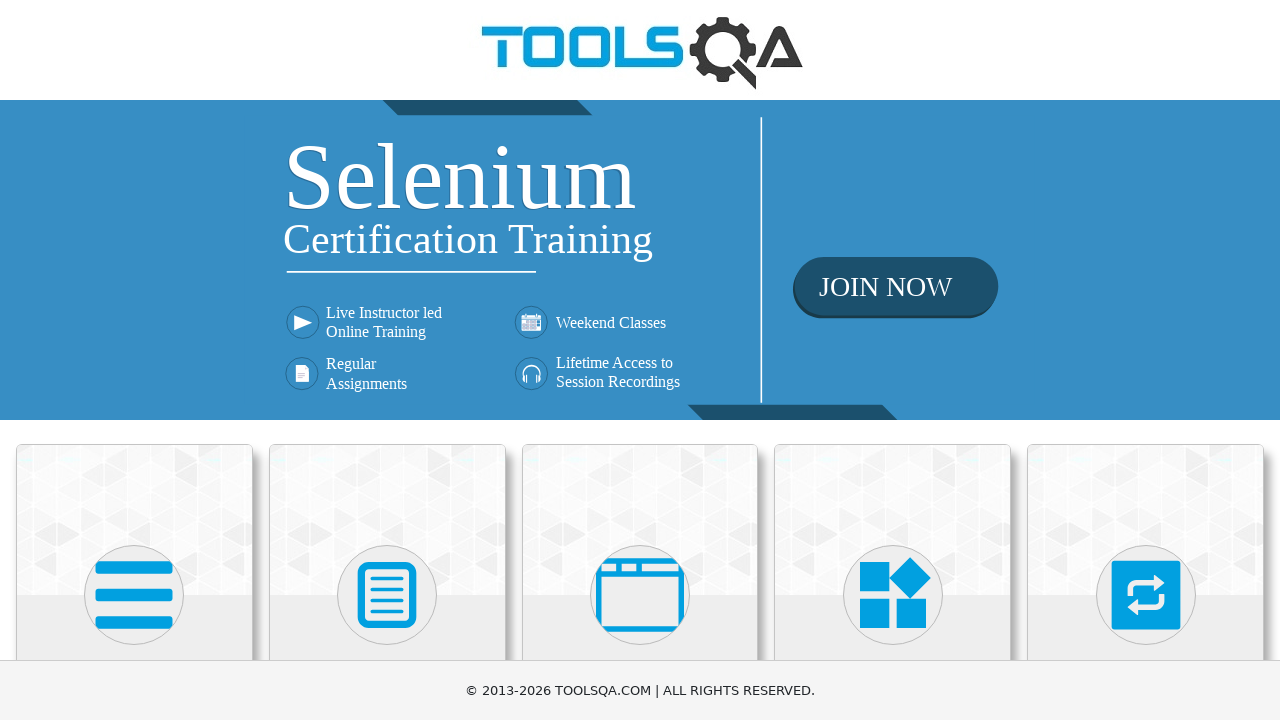

Clicked on 'Alerts, Frame & Windows' card at (640, 520) on div.card:has-text('Alerts, Frame & Windows')
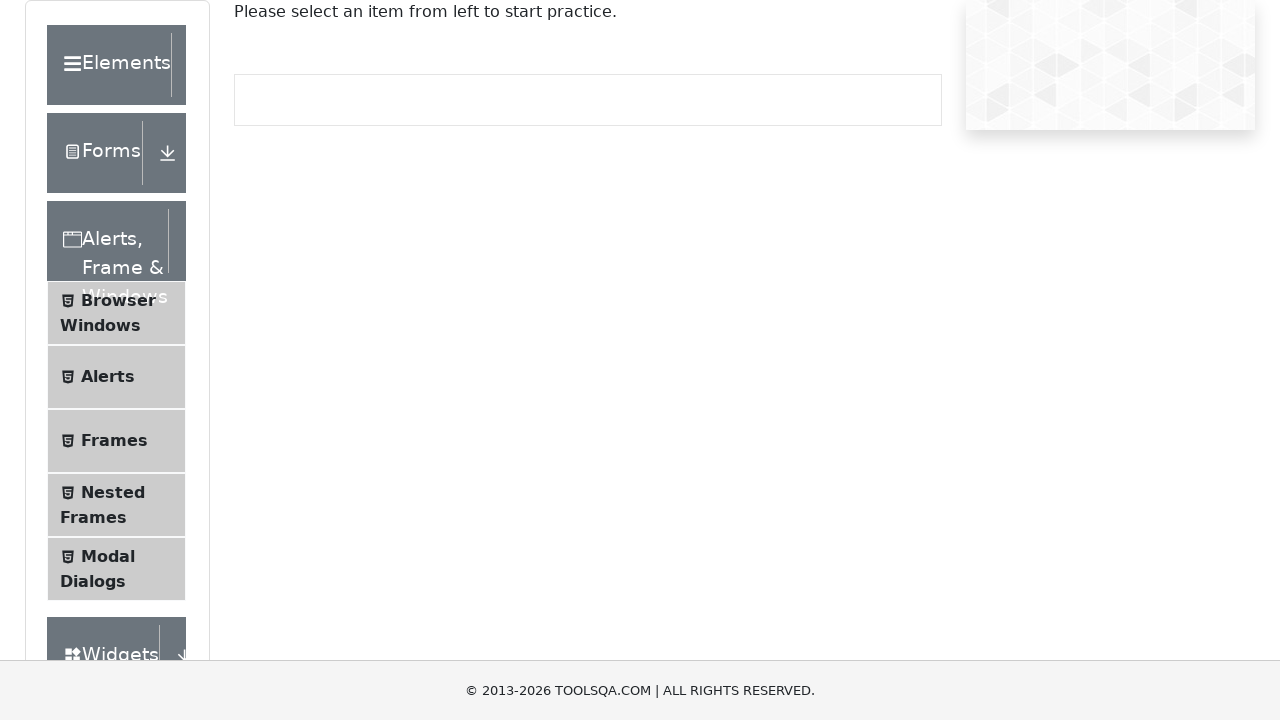

Clicked on 'Nested Frames' link at (113, 492) on text=Nested Frames
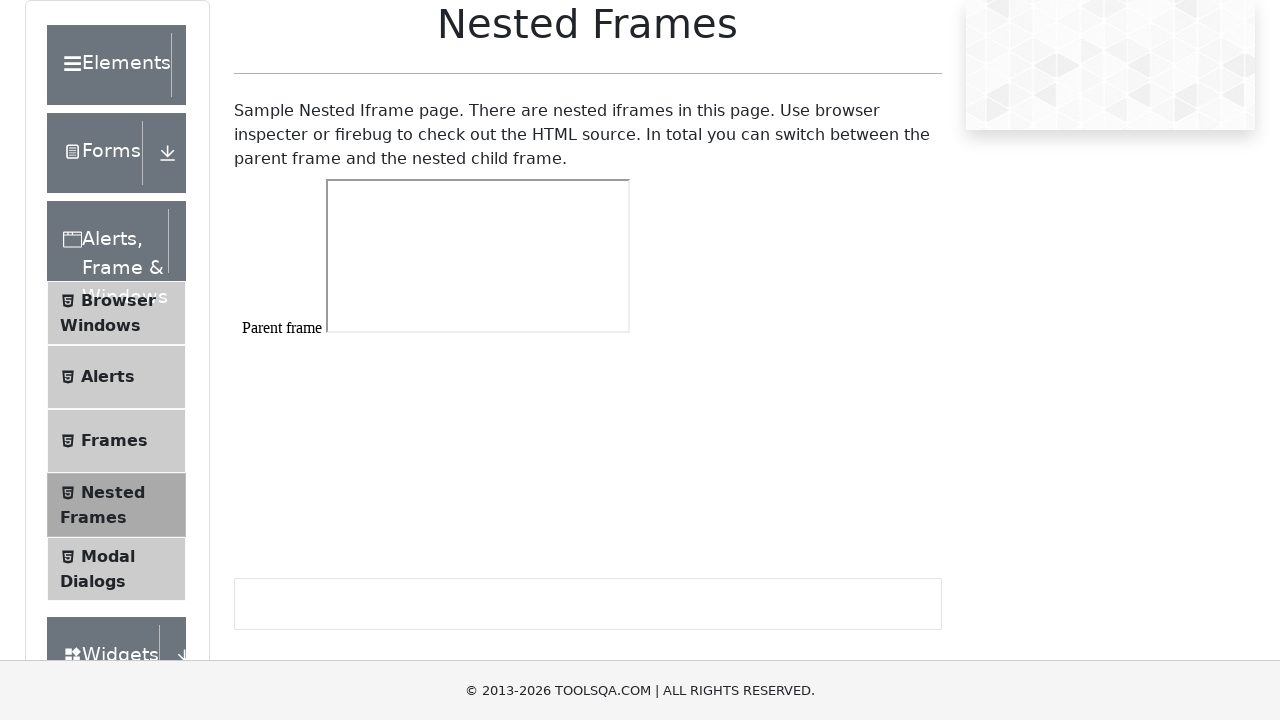

Located parent frame with id 'frame1'
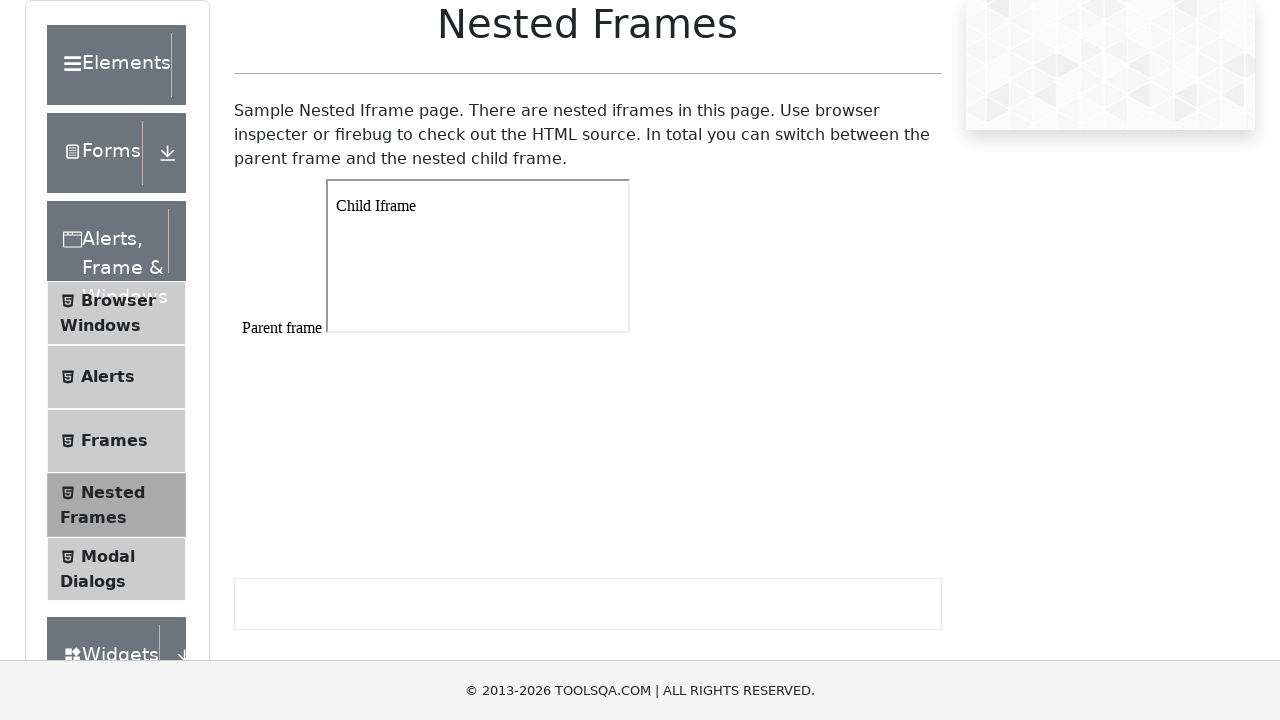

Located child iframe within parent frame
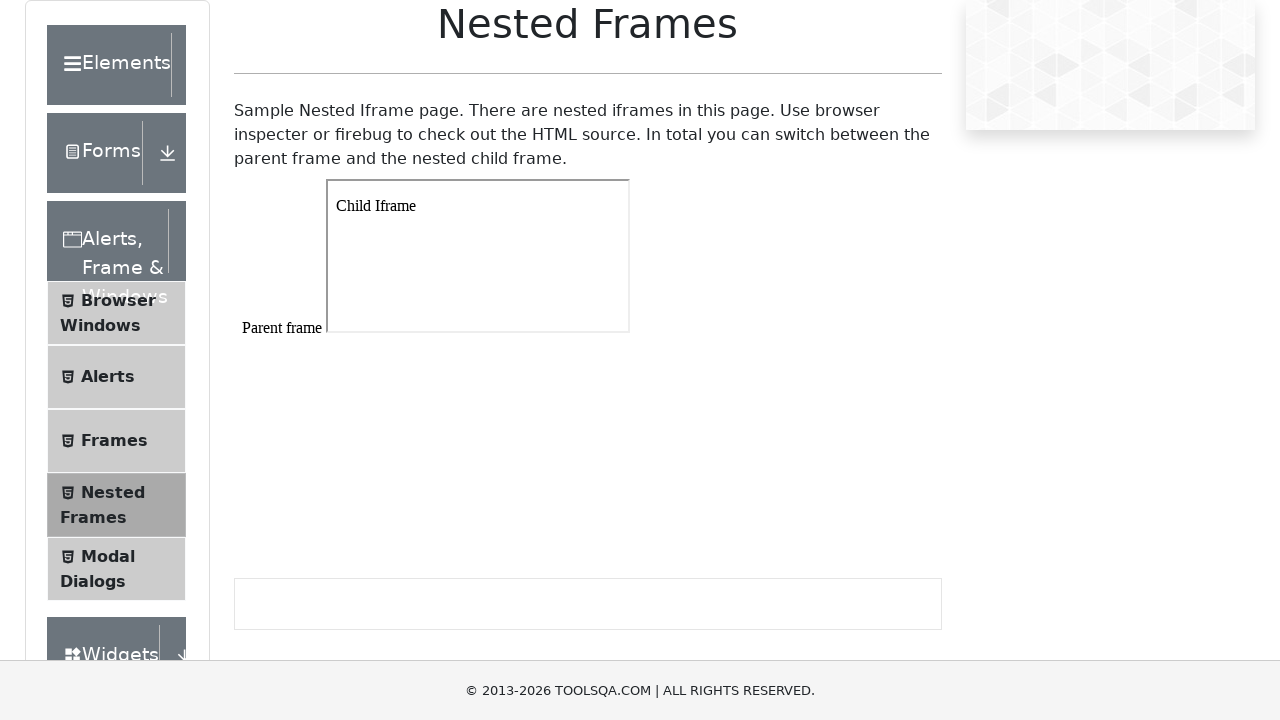

Waited for paragraph element in child iframe to load
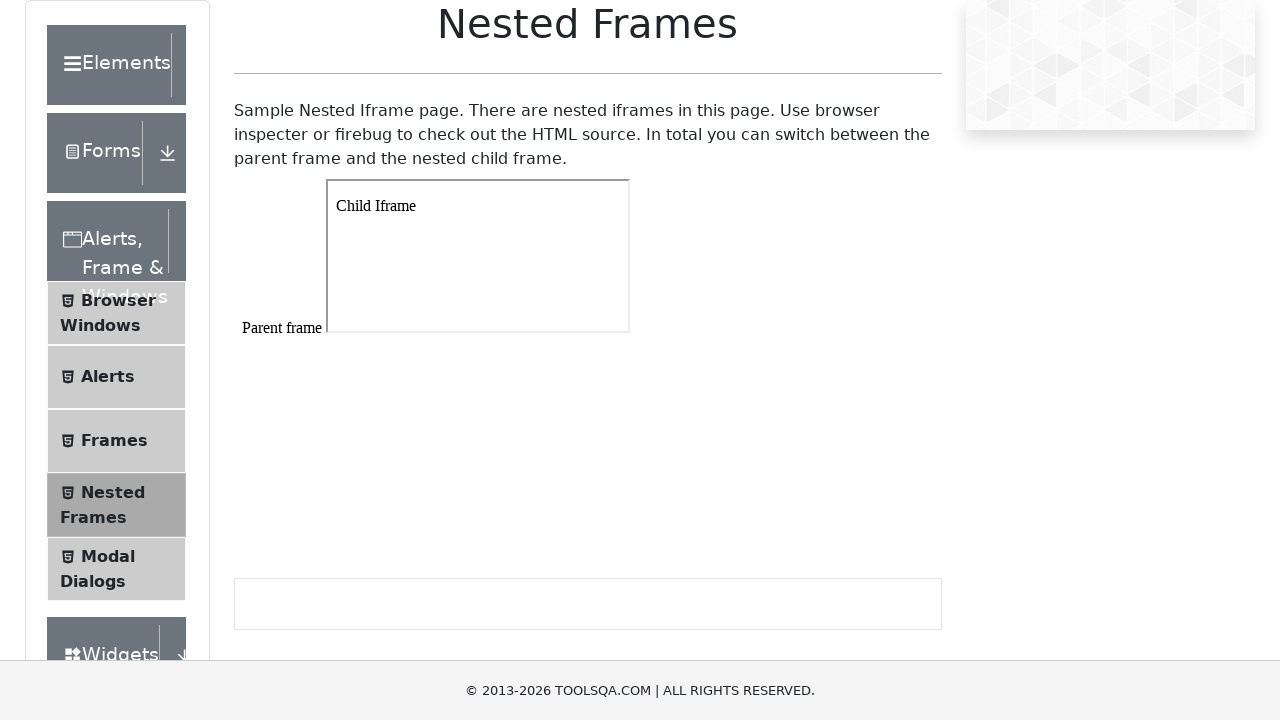

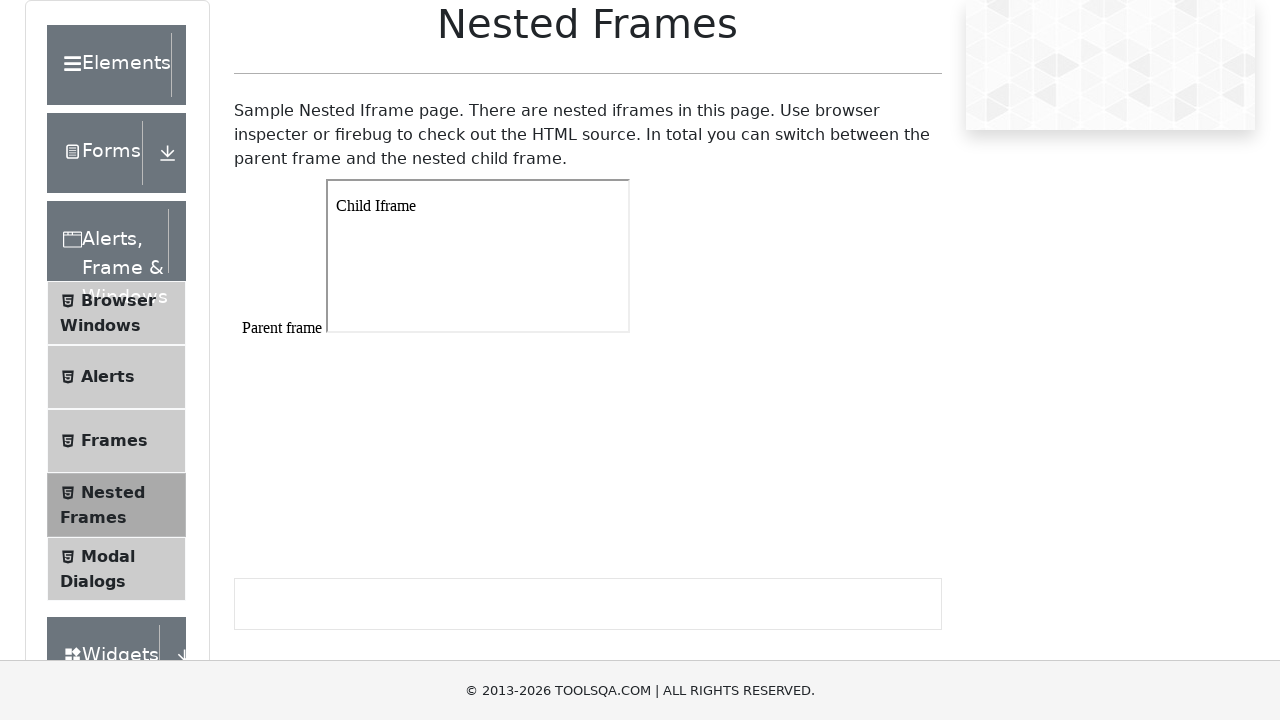